Tests switching between browser windows/tabs, extracting text from one page and using it to fill a form field on another page

Starting URL: https://rahulshettyacademy.com/angularpractice/

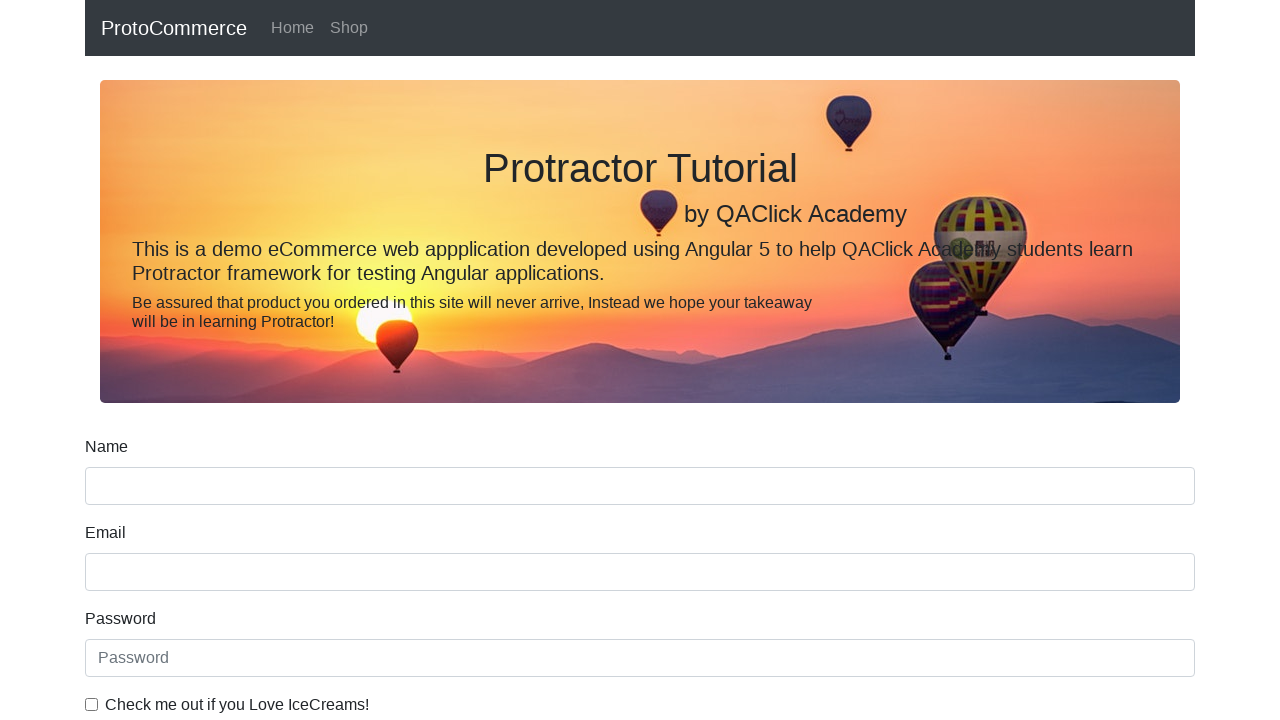

Opened a new browser tab
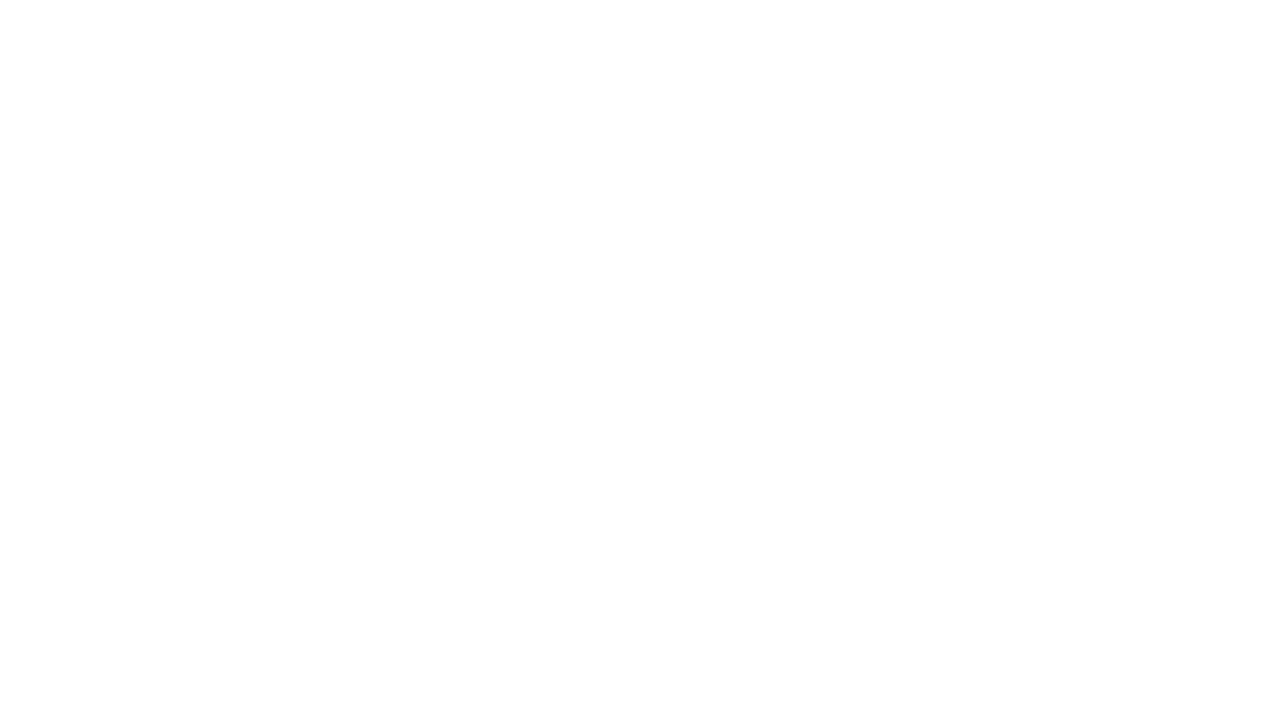

Navigated to Rahul Shetty Academy homepage in new tab
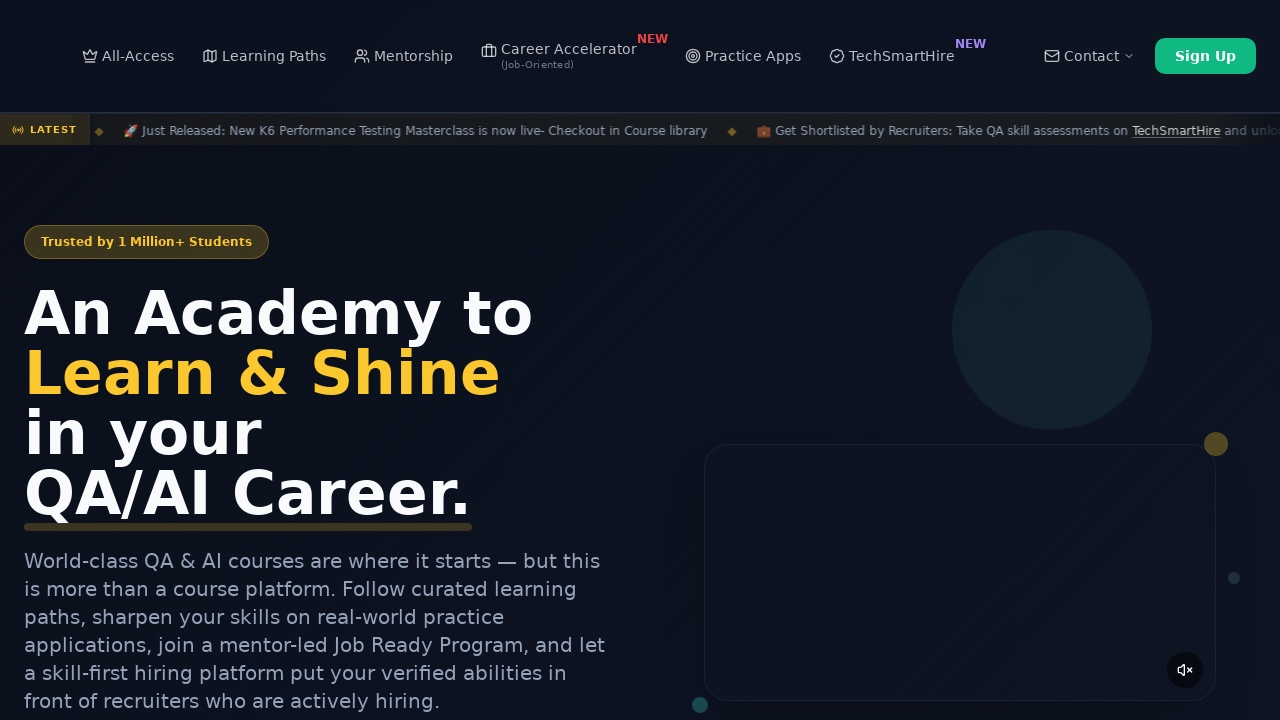

Located all course links on the homepage
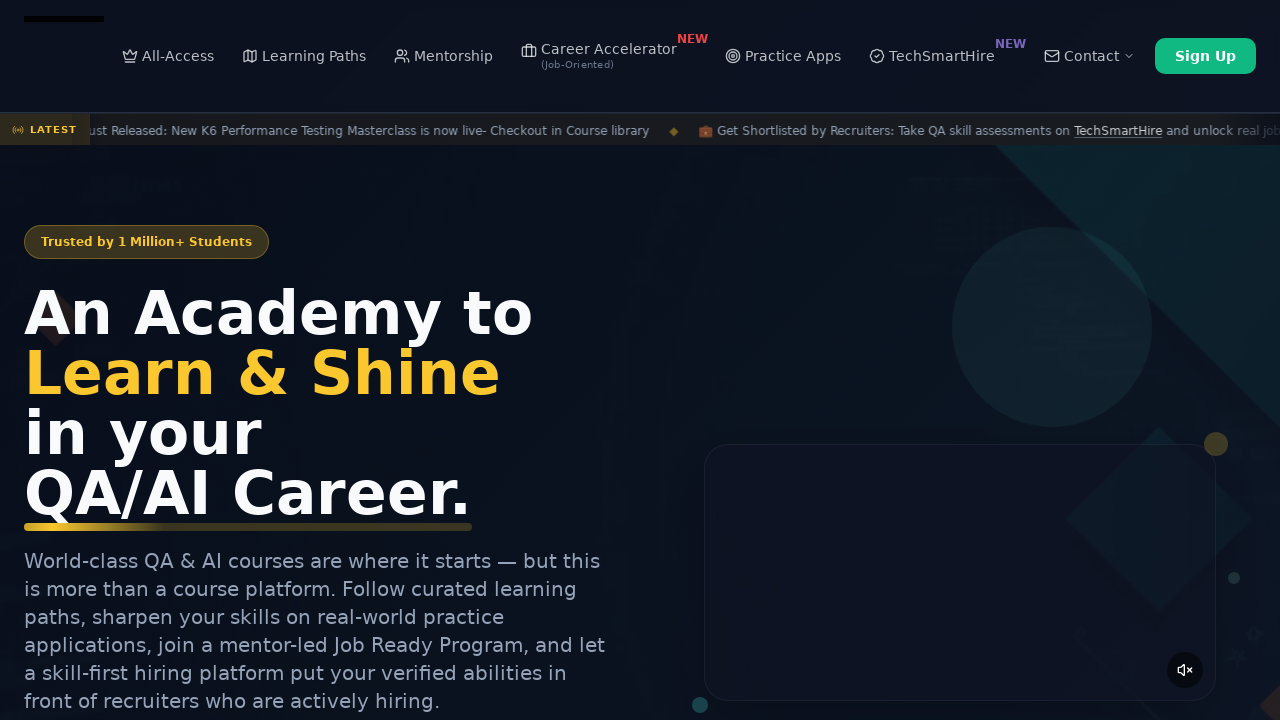

Extracted course name from second course link: 'Playwright Testing'
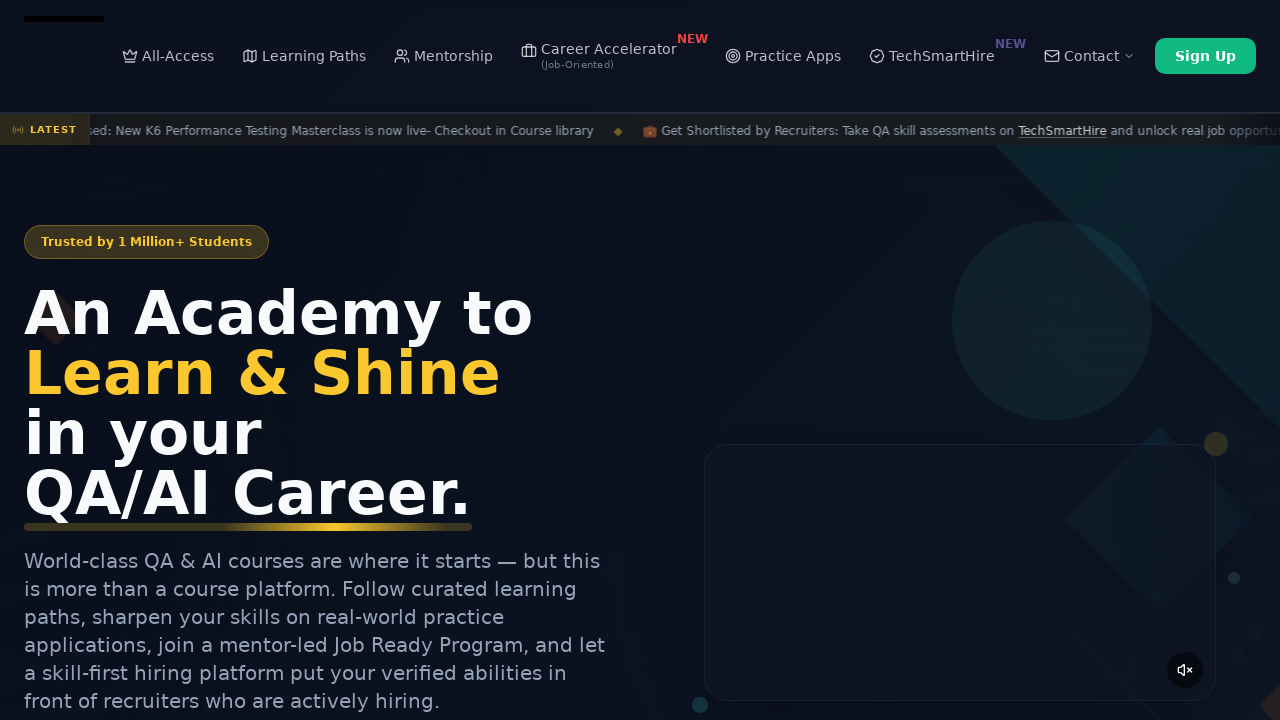

Filled name field with extracted course name: 'Playwright Testing' on div[class='form-group'] input[name='name']
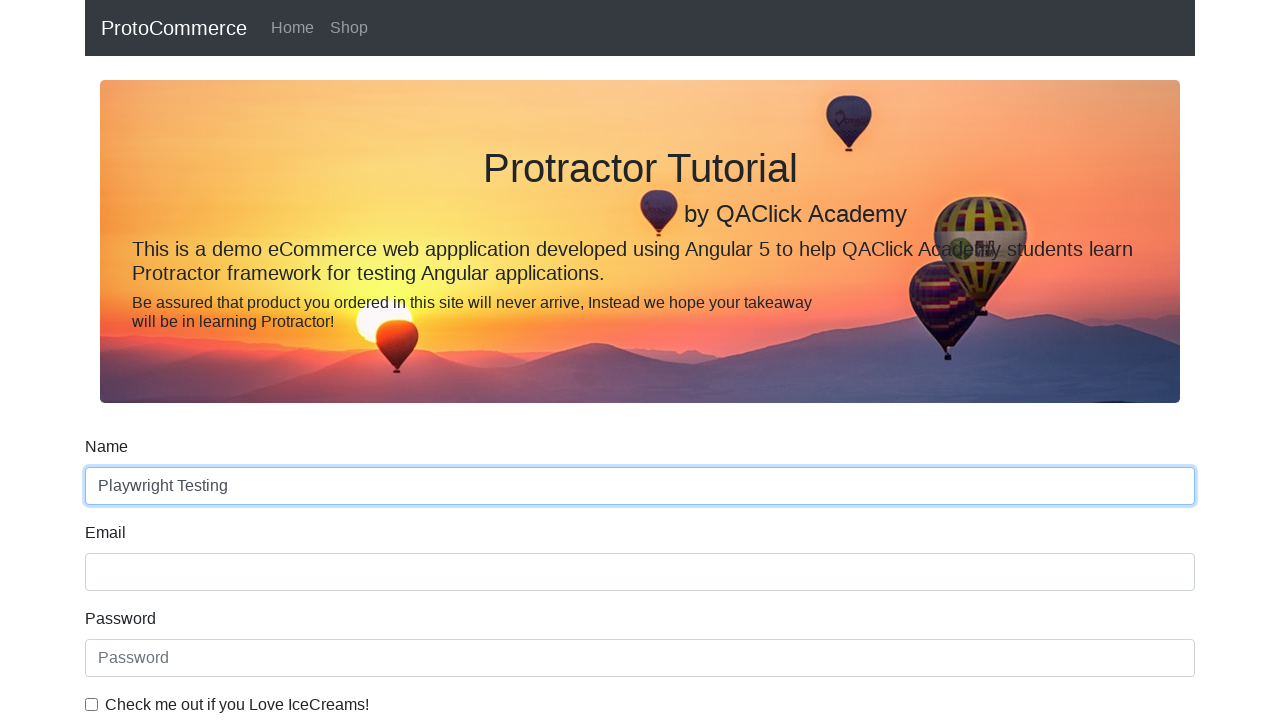

Closed the new browser tab
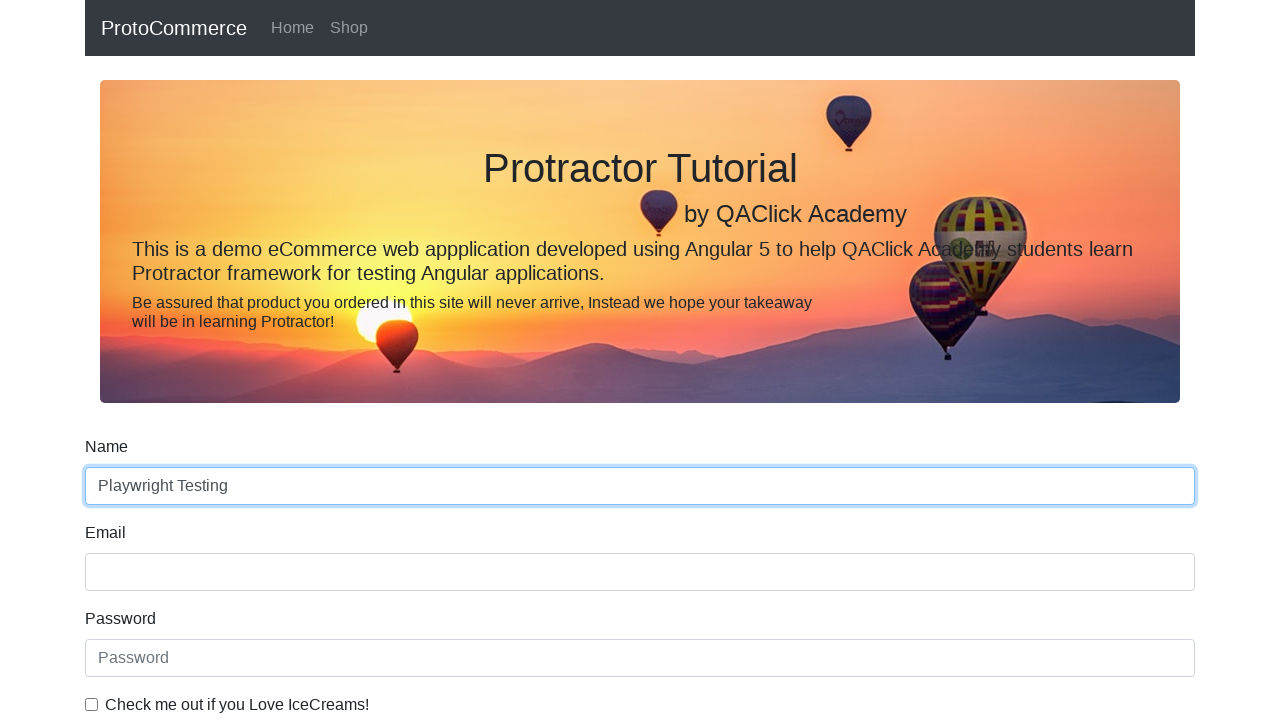

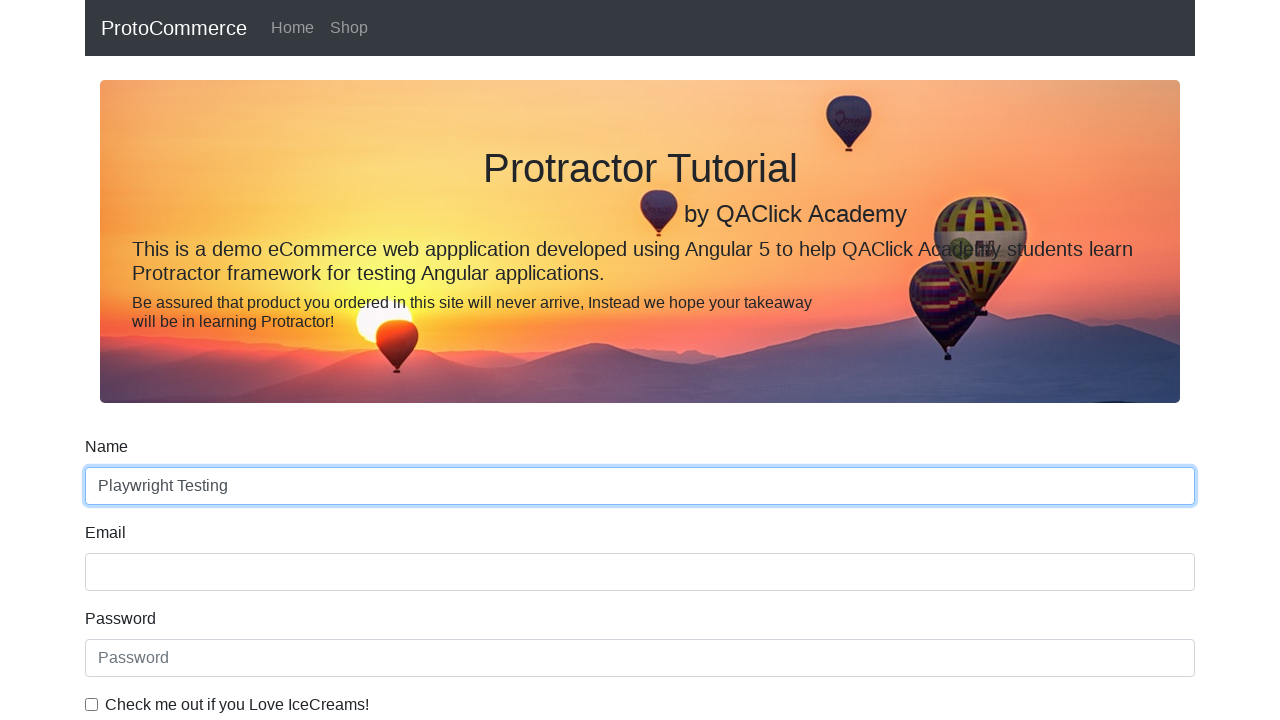